Navigates to a page, clicks on a link with a calculated mathematical value, then fills out a form with personal information and submits it

Starting URL: http://suninjuly.github.io/find_link_text

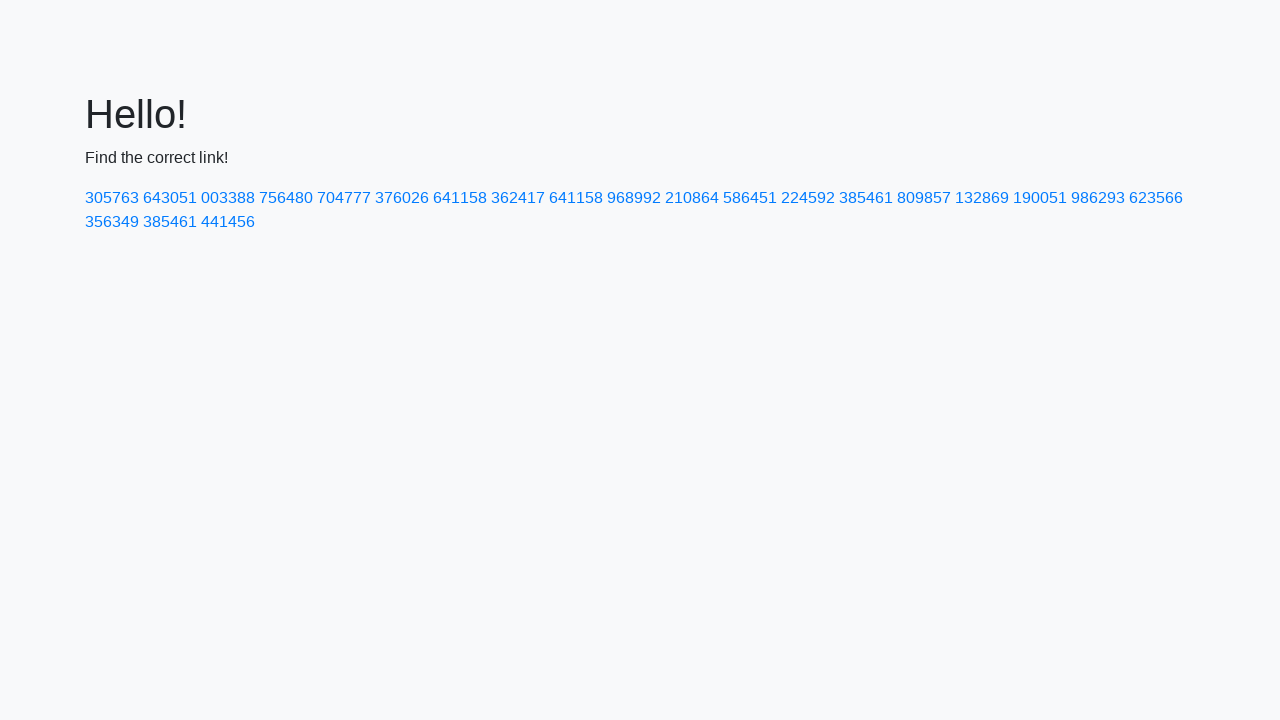

Navigated to http://suninjuly.github.io/find_link_text
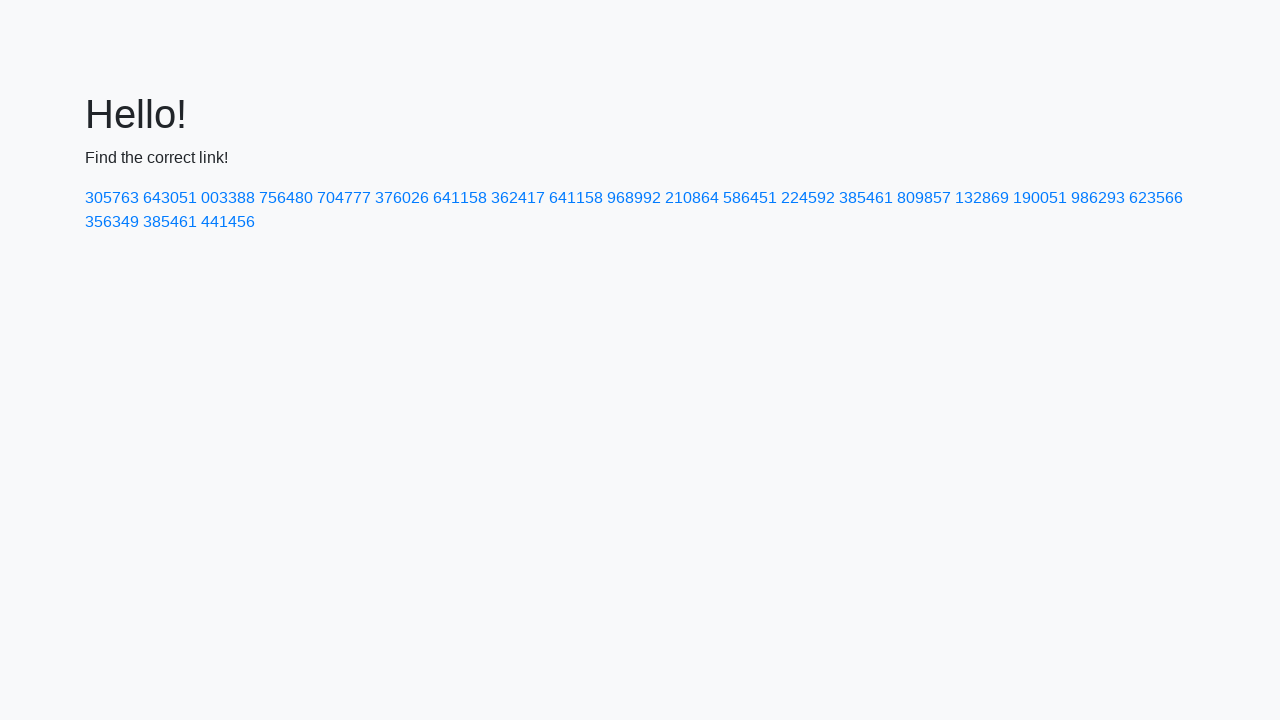

Clicked link with calculated value: 224592 at (808, 198) on a:has-text('224592')
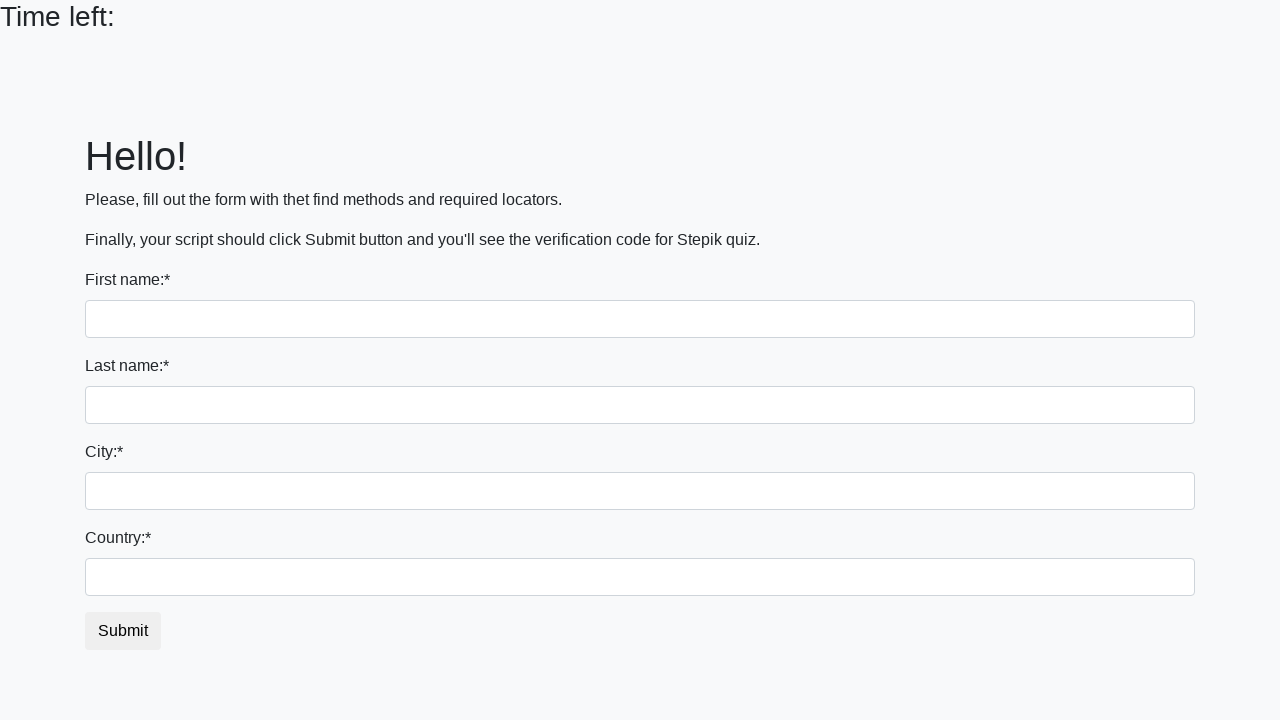

Filled first name field with 'Ivan' on input[name='first_name']
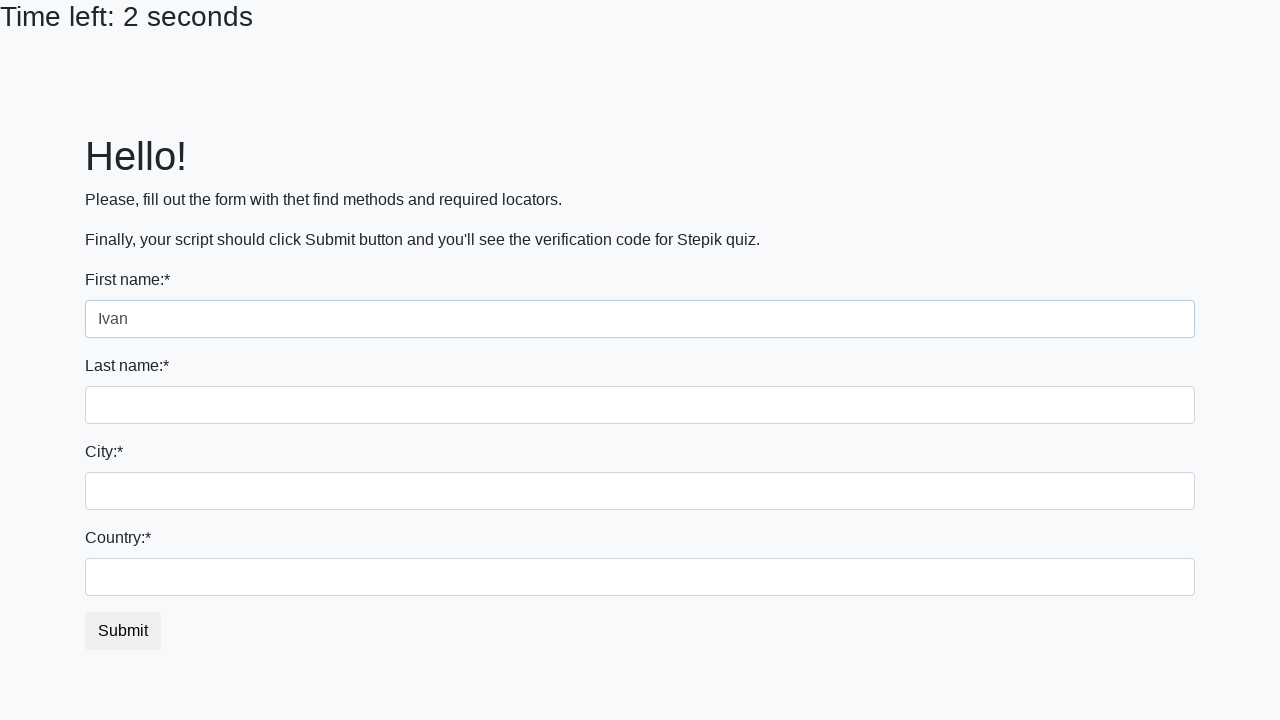

Filled last name field with 'Petrov' on input[name='last_name']
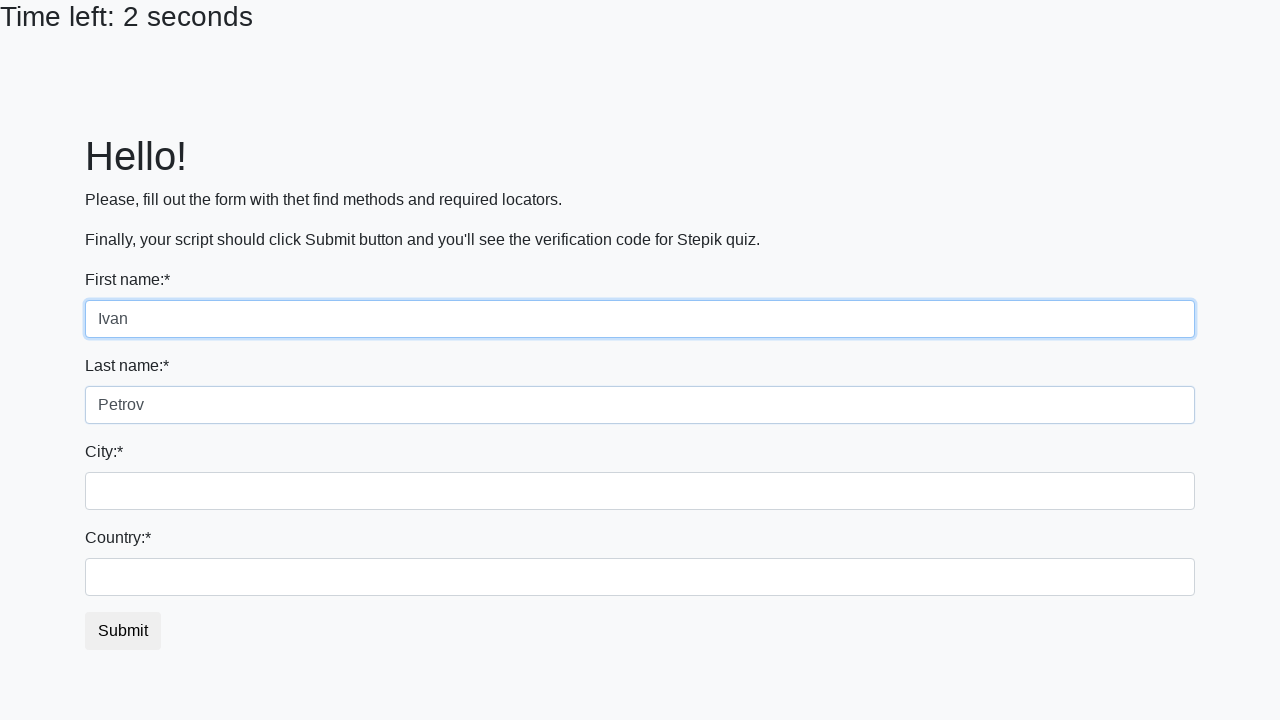

Filled city field with 'Smolensk' on .city
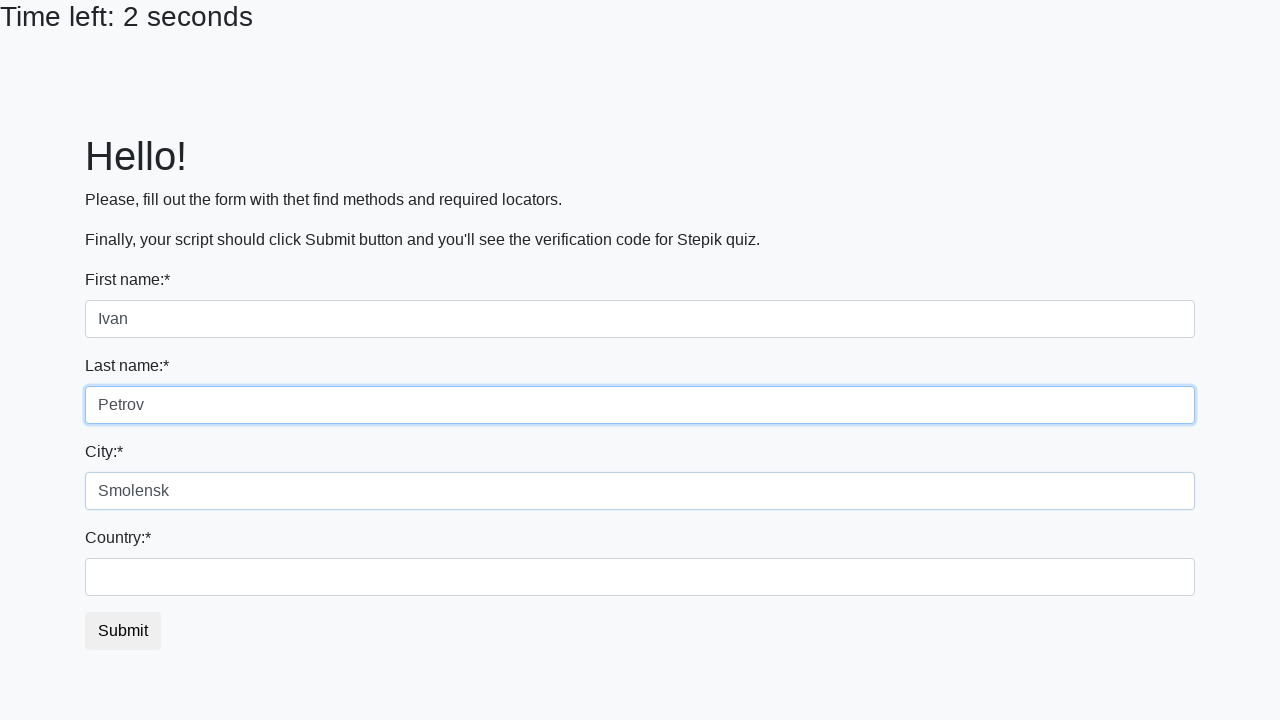

Filled country field with 'Russia' on #country
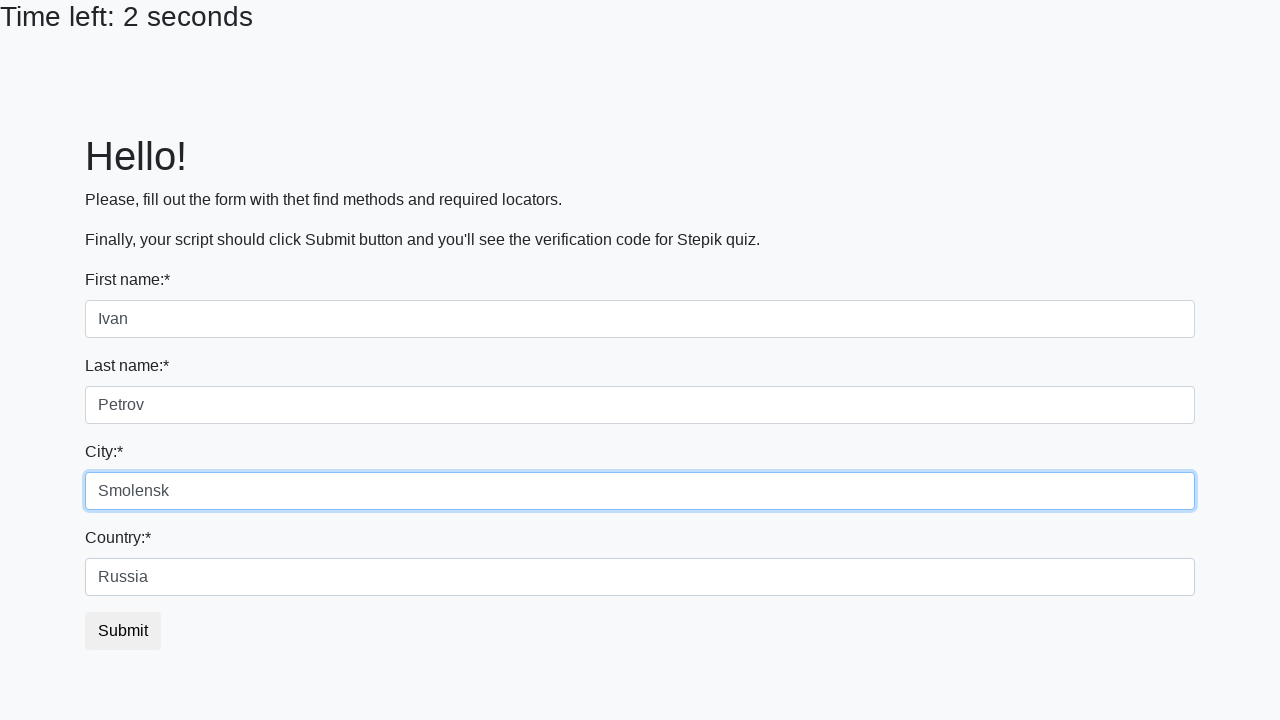

Clicked submit button at (123, 631) on .btn
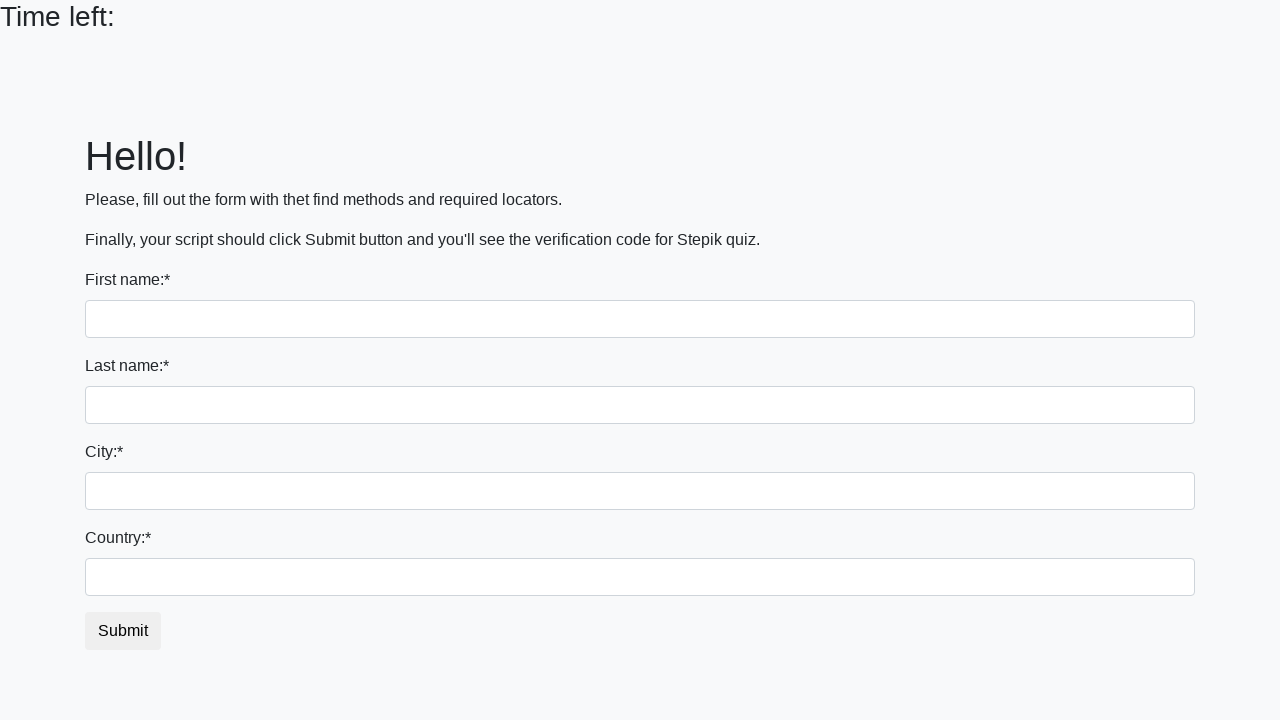

Waited 2 seconds for form submission to complete
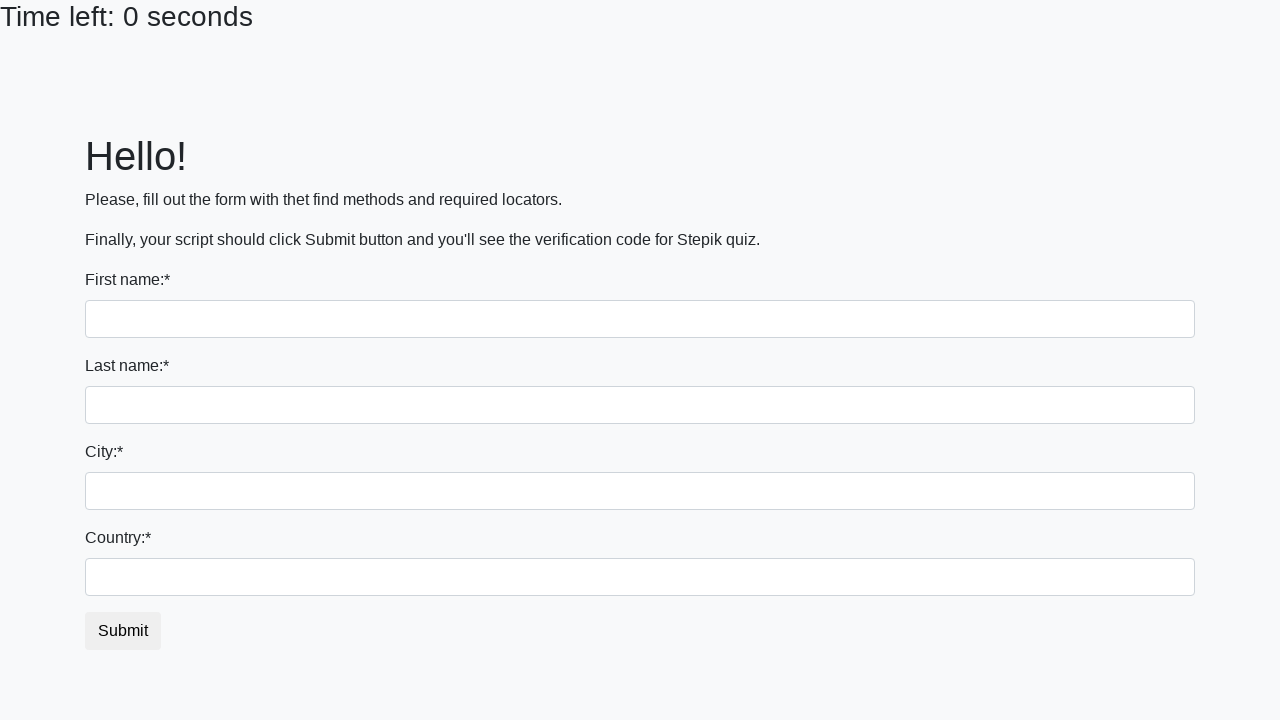

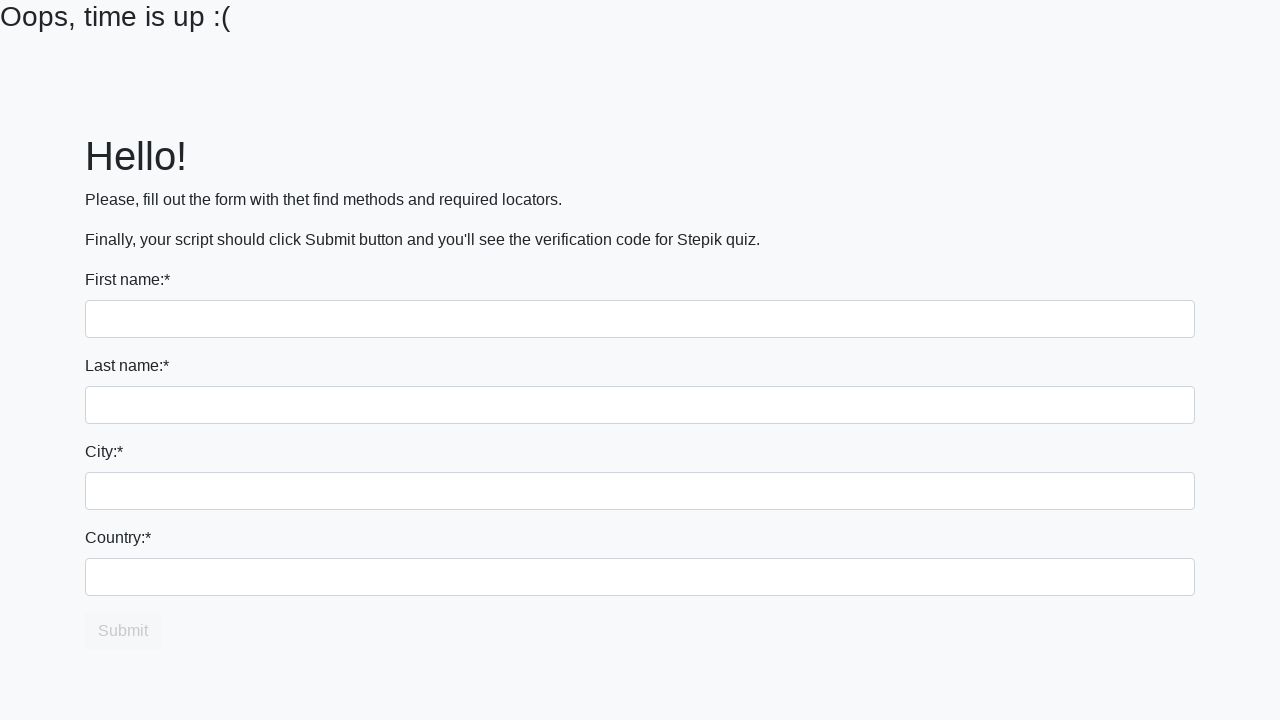